Tests a registration form by filling in first name, last name, and email fields, then submitting the form and verifying the success message

Starting URL: http://suninjuly.github.io/registration1.html

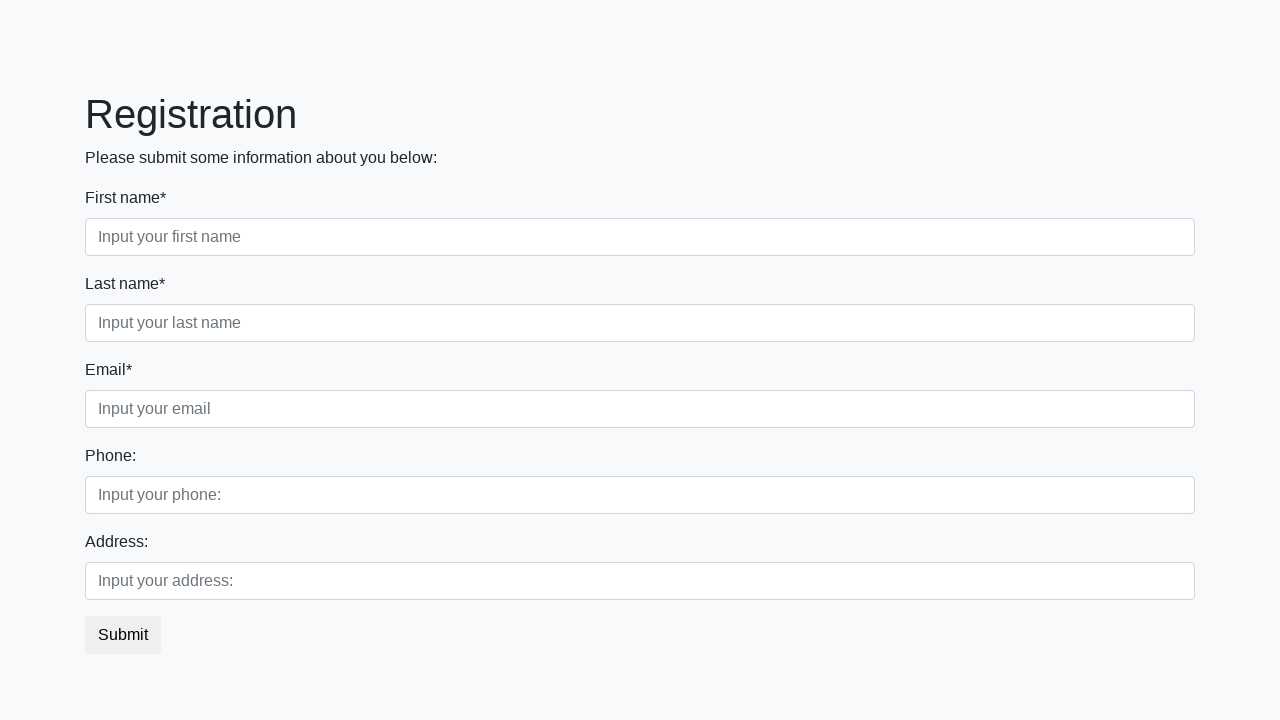

Filled first name field with 'John' on [placeholder='Input your first name']
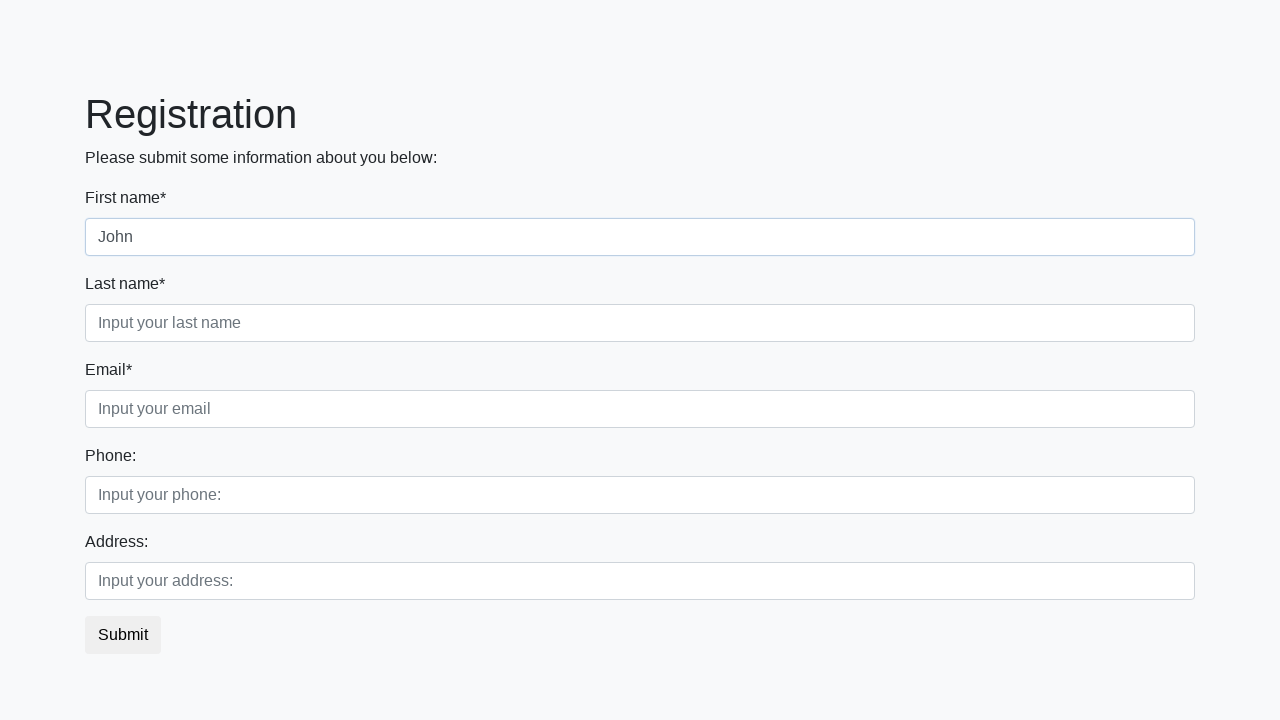

Filled last name field with 'Smith' on [placeholder='Input your last name']
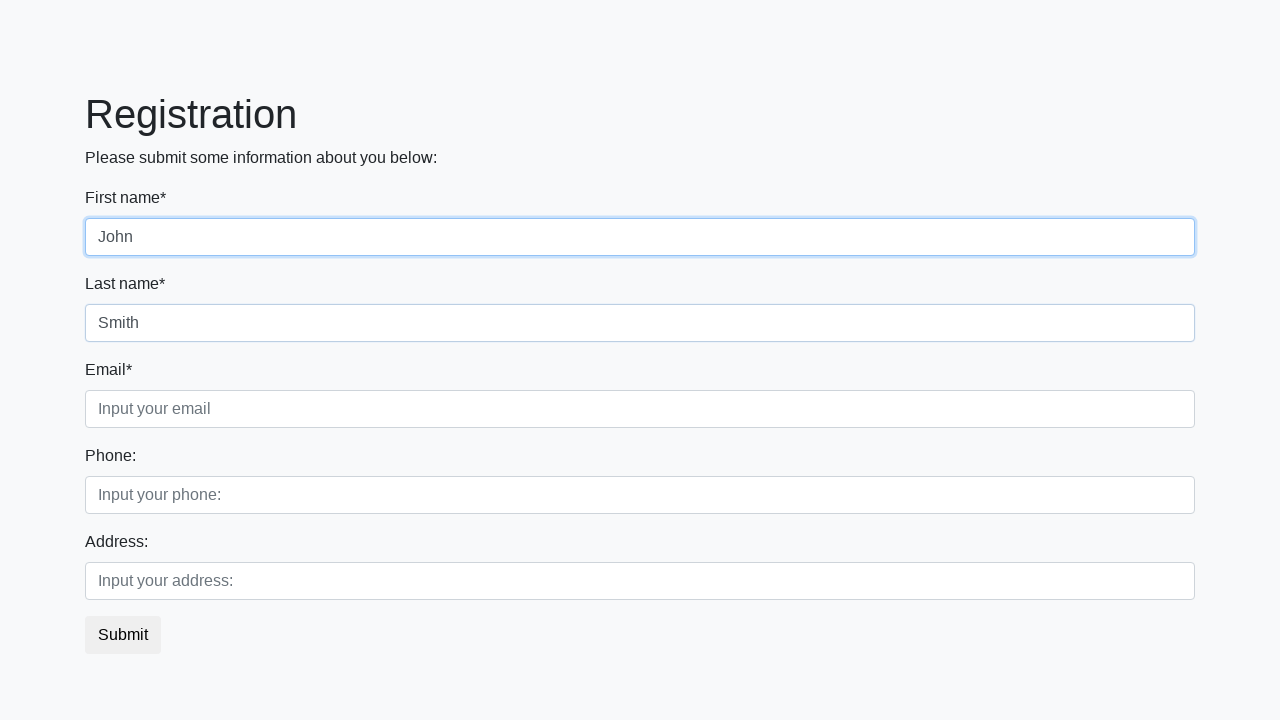

Filled email field with 'john.smith@example.com' on [placeholder='Input your email']
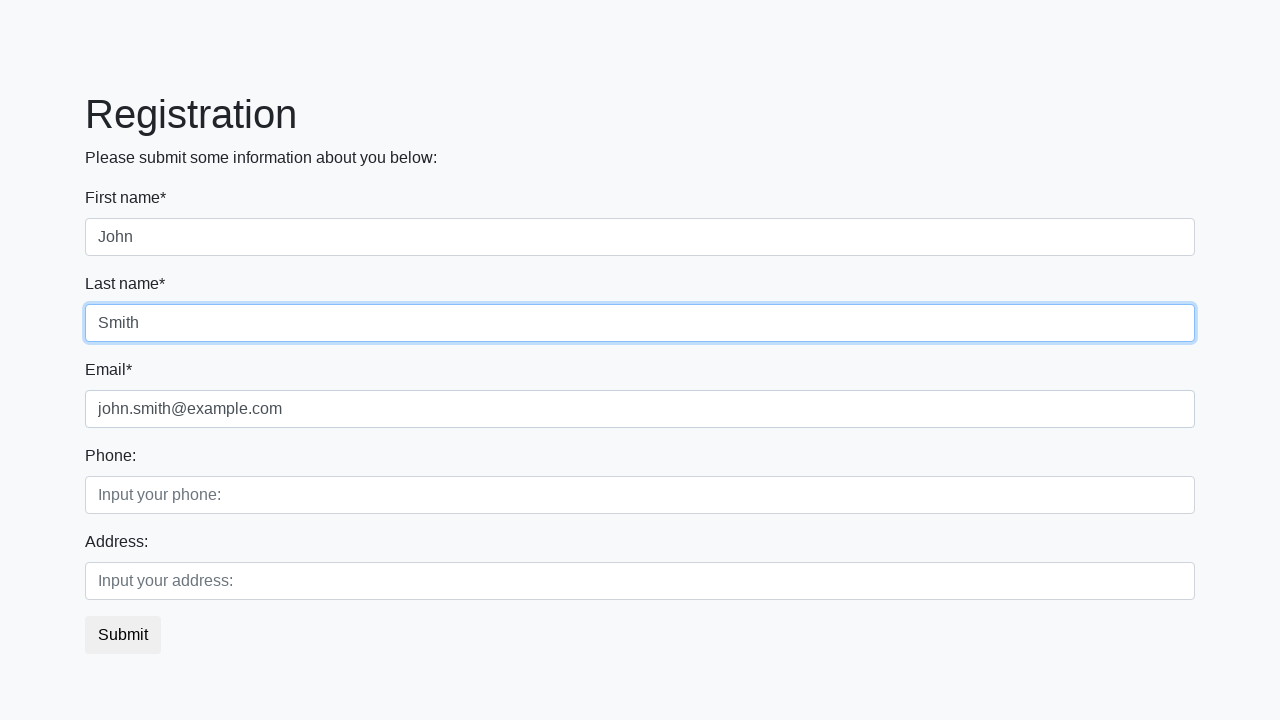

Clicked submit button to register at (123, 635) on button.btn
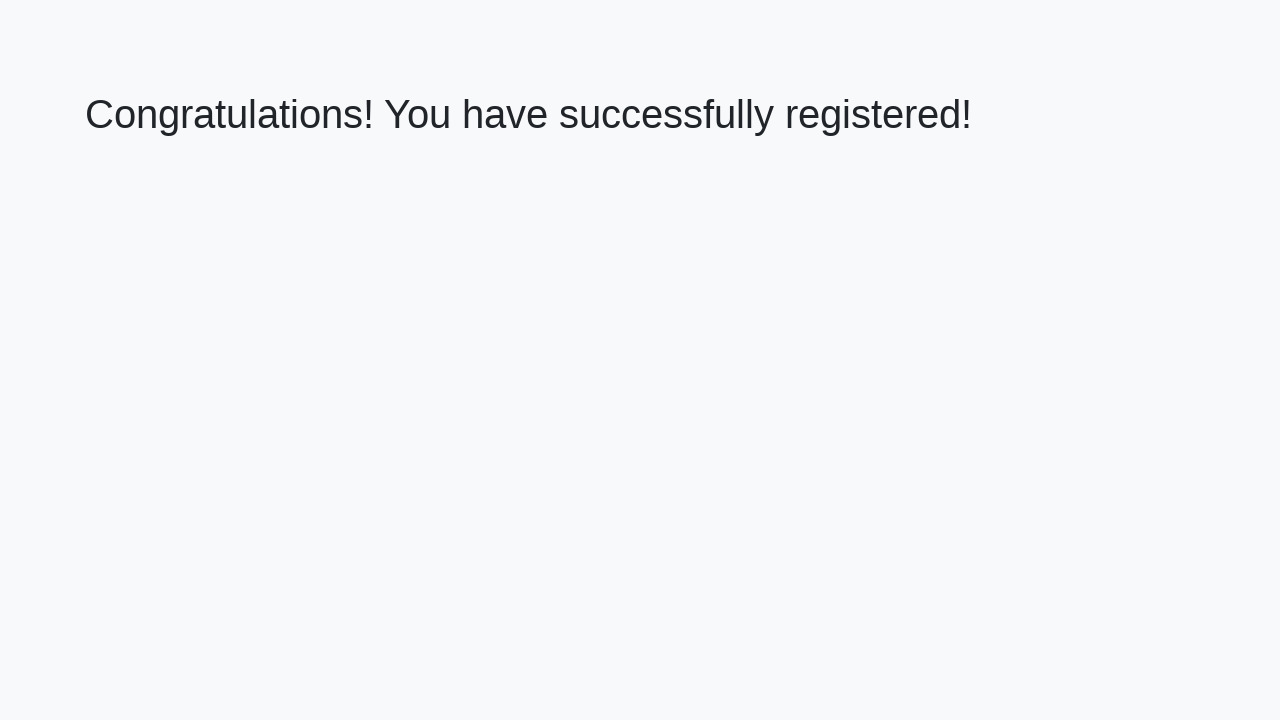

Success message heading loaded
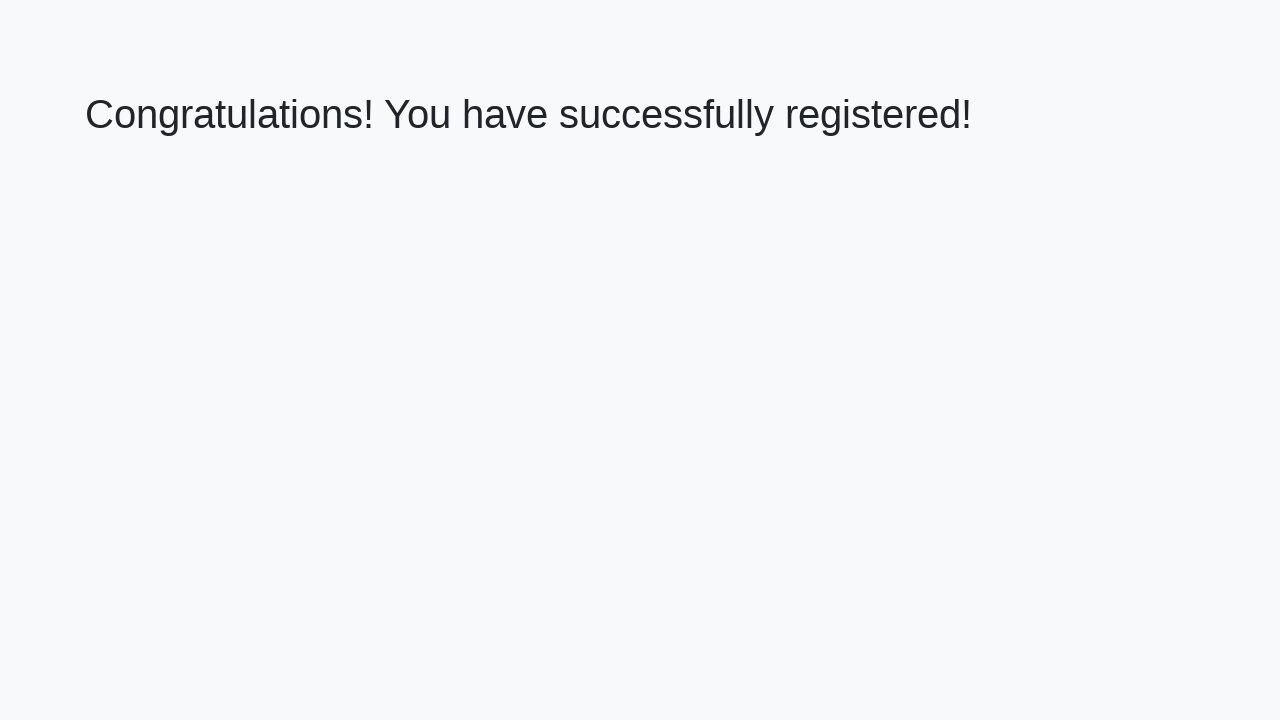

Retrieved success message text: 'Congratulations! You have successfully registered!'
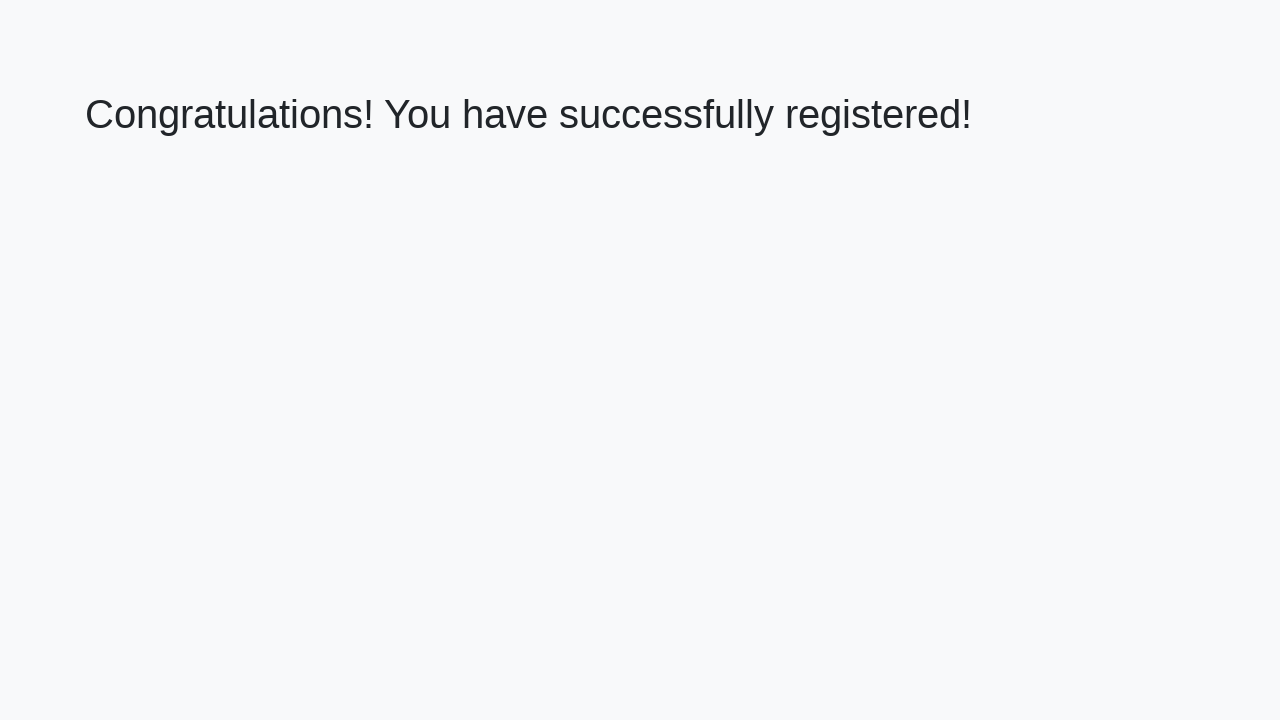

Verified success message matches expected text
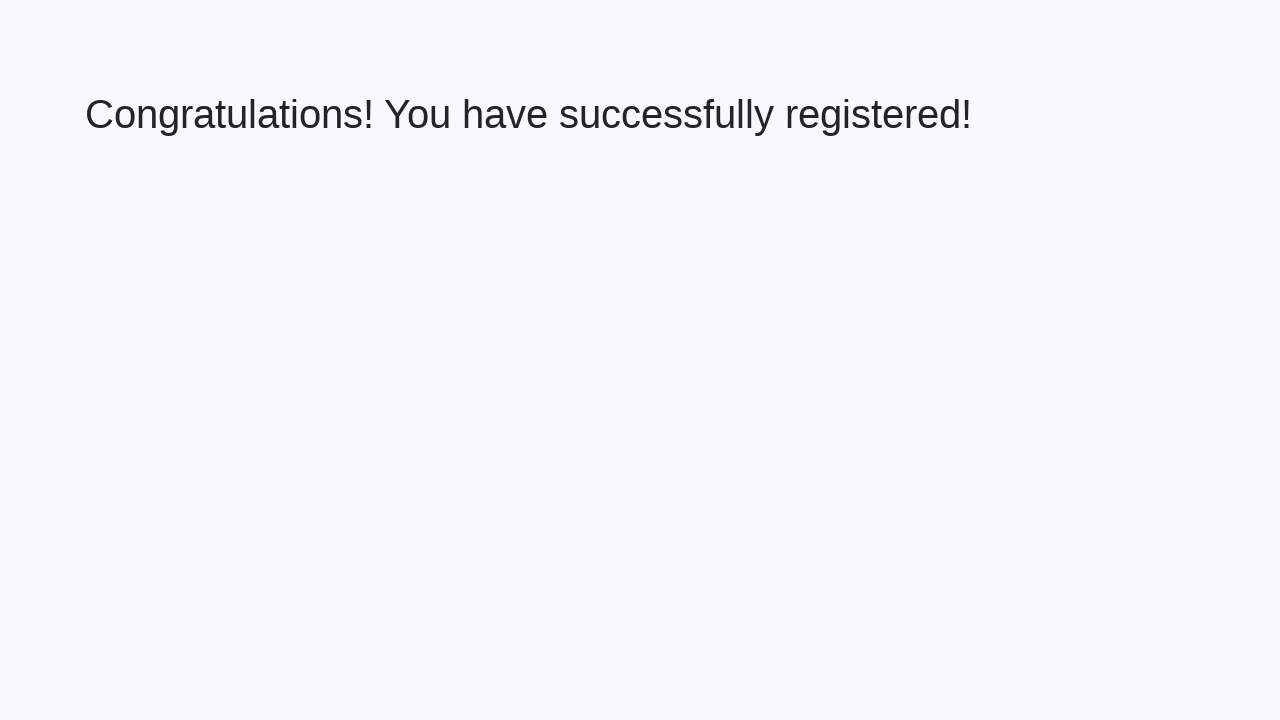

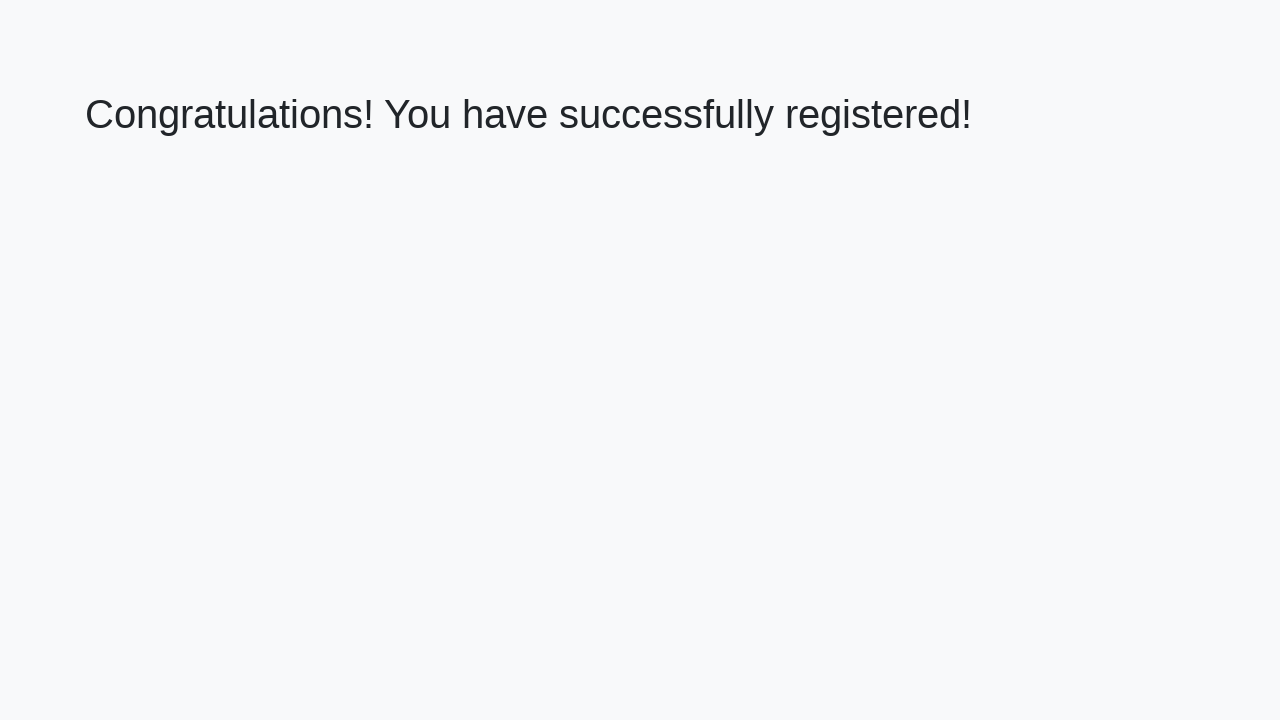